Navigates to a page with nested frames and switches to a parent frame containing nested frame elements

Starting URL: https://leafground.com/frame.xhtml

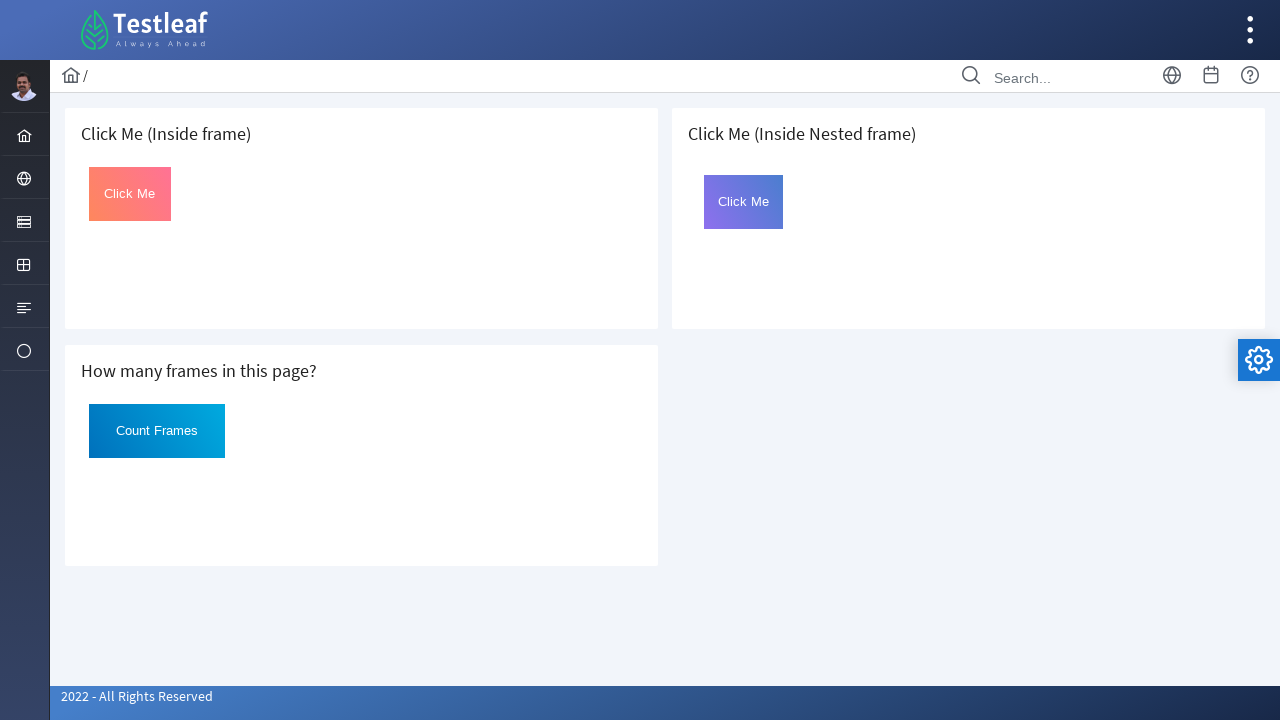

Navigated to frame test page
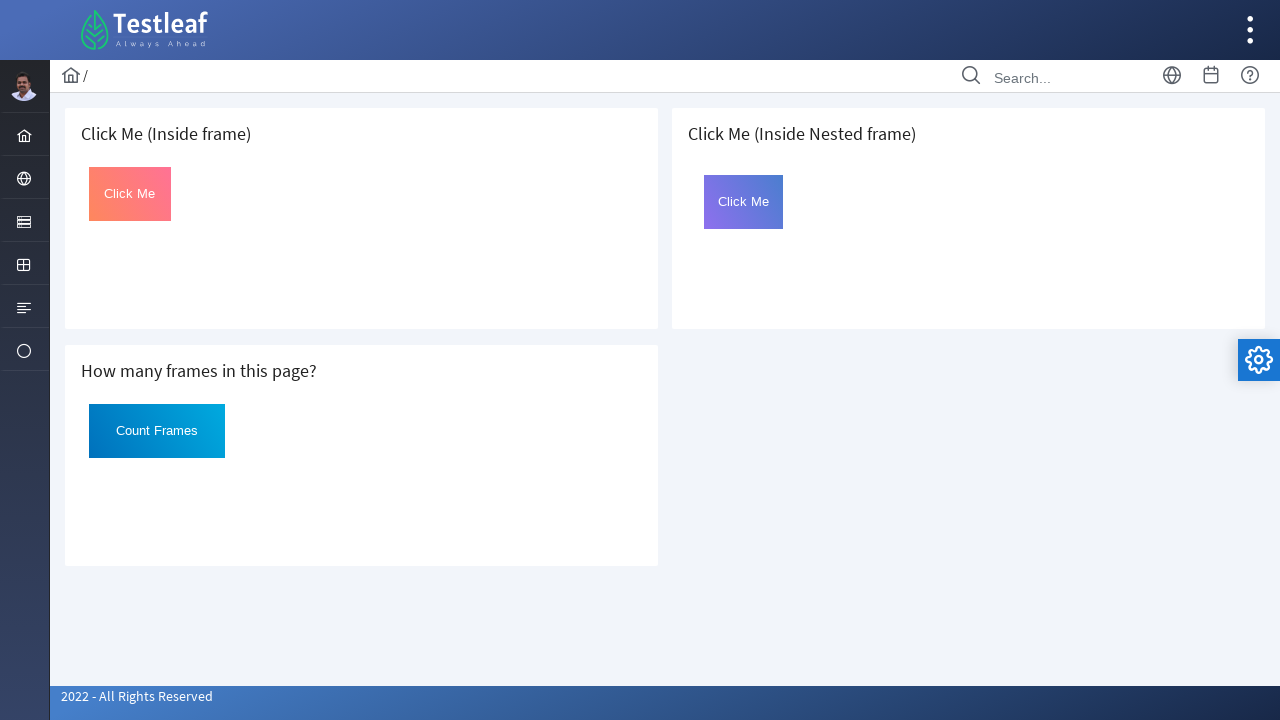

Located parent frame containing nested frame elements
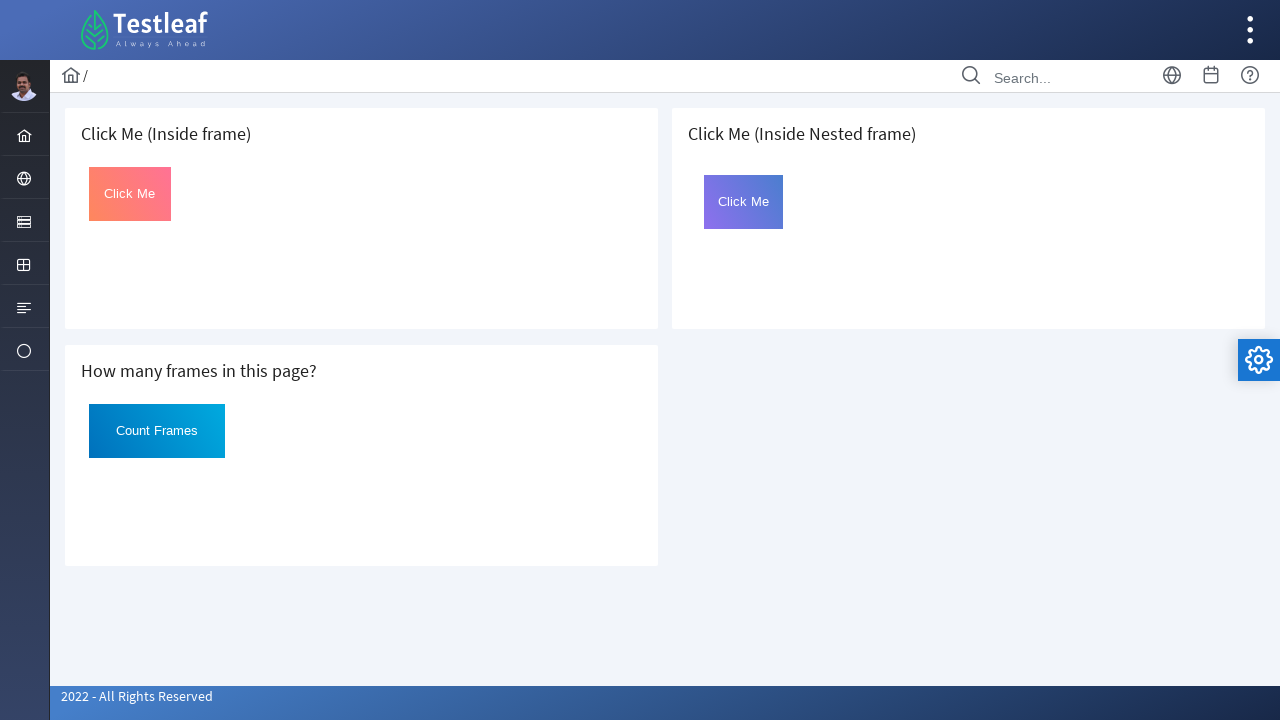

Clicked button in nested child frame at (744, 202) on xpath=//h5[text()=' Click Me (Inside Nested frame)']/following::iframe >> intern
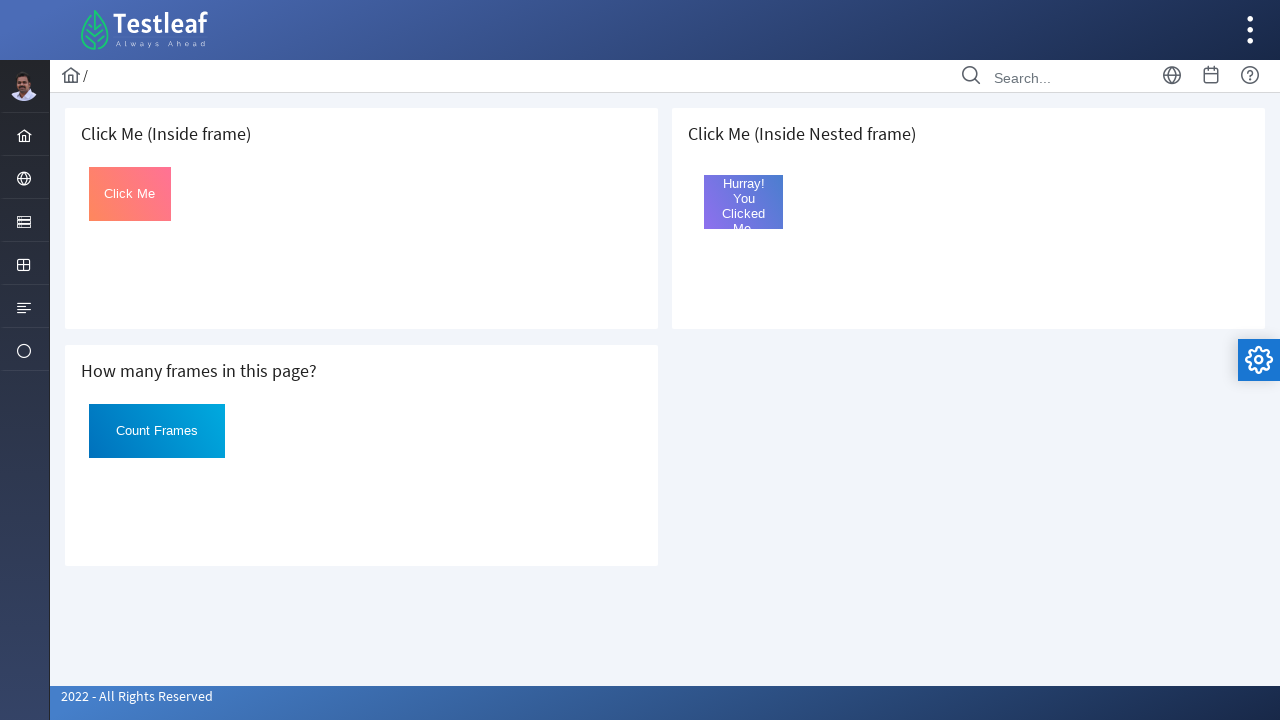

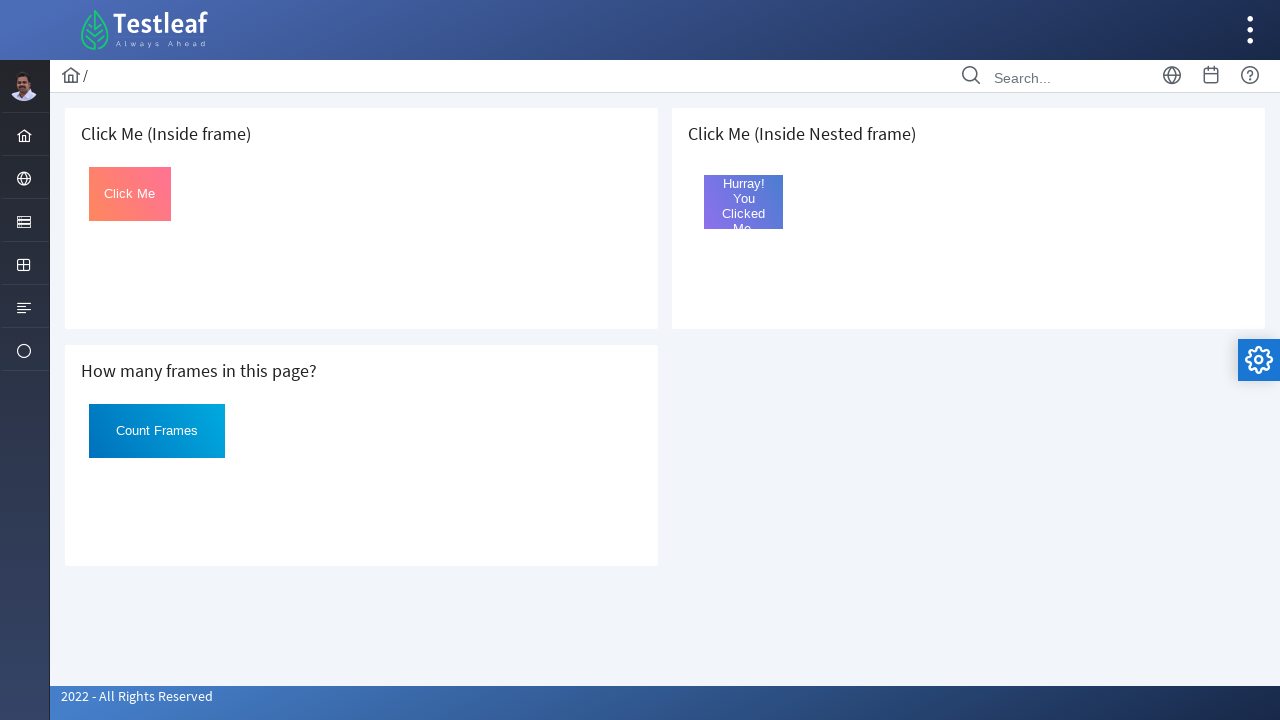